Tests the search functionality on Quikr classifieds website by entering "Car" in the search box and clicking the submit button using hover and click actions.

Starting URL: http://noida.quikr.com/

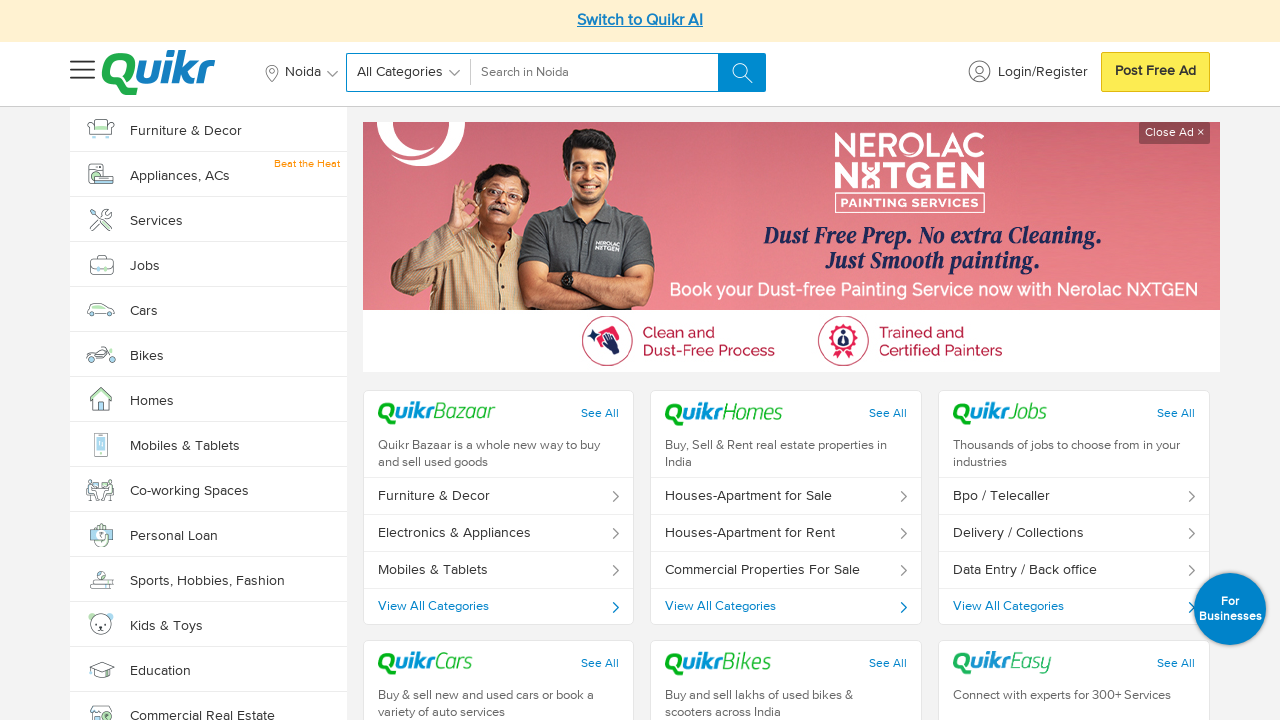

Filled search box with 'Car' on input#query
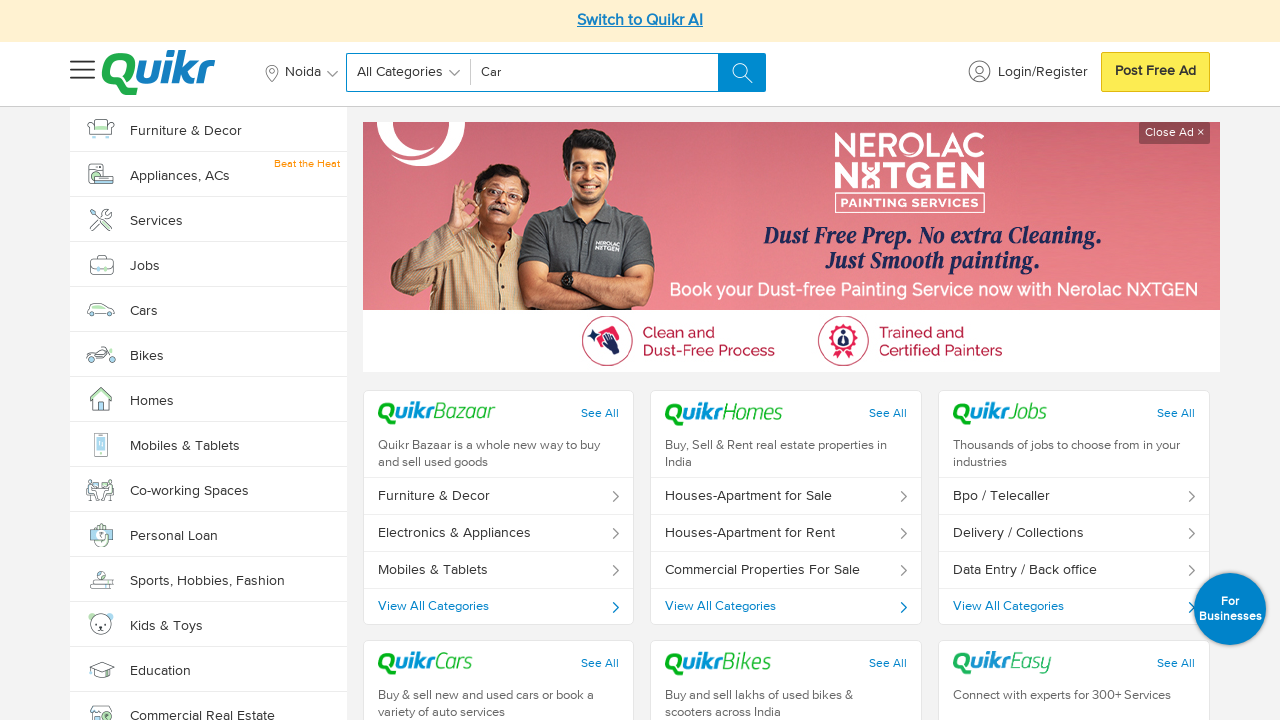

Located search submit button
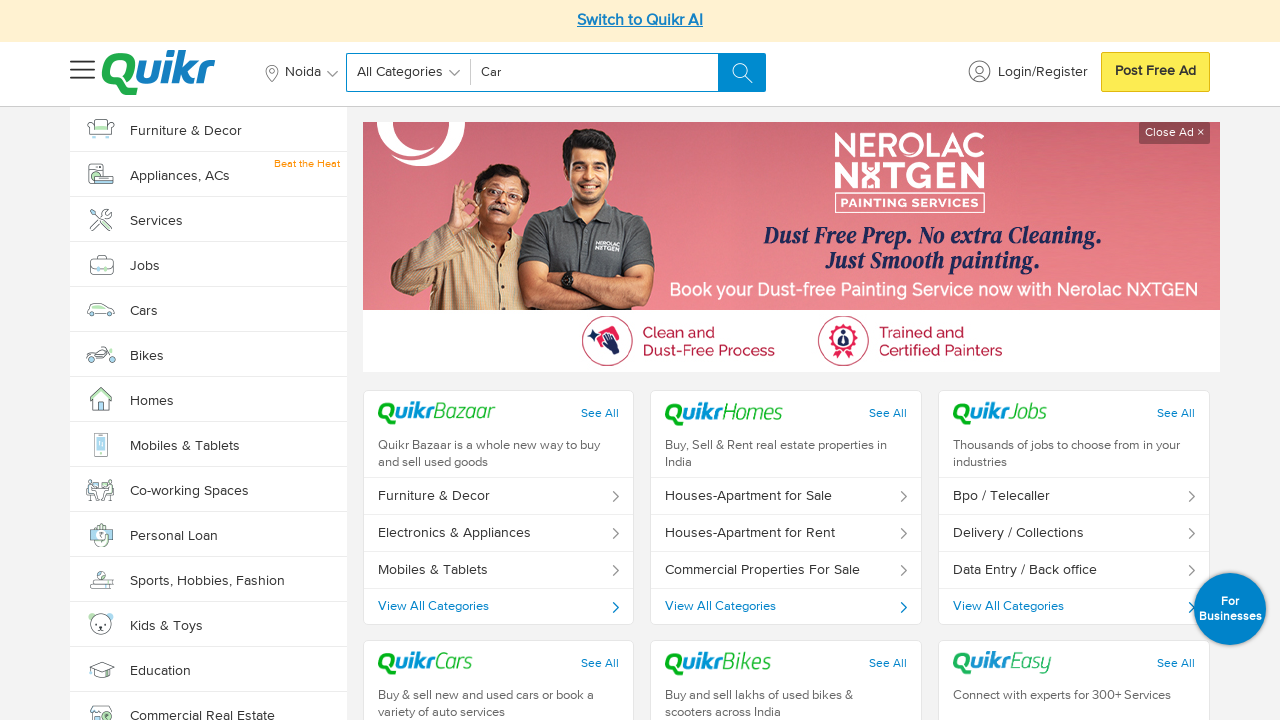

Hovered over search submit button at (742, 72) on #submitSearch
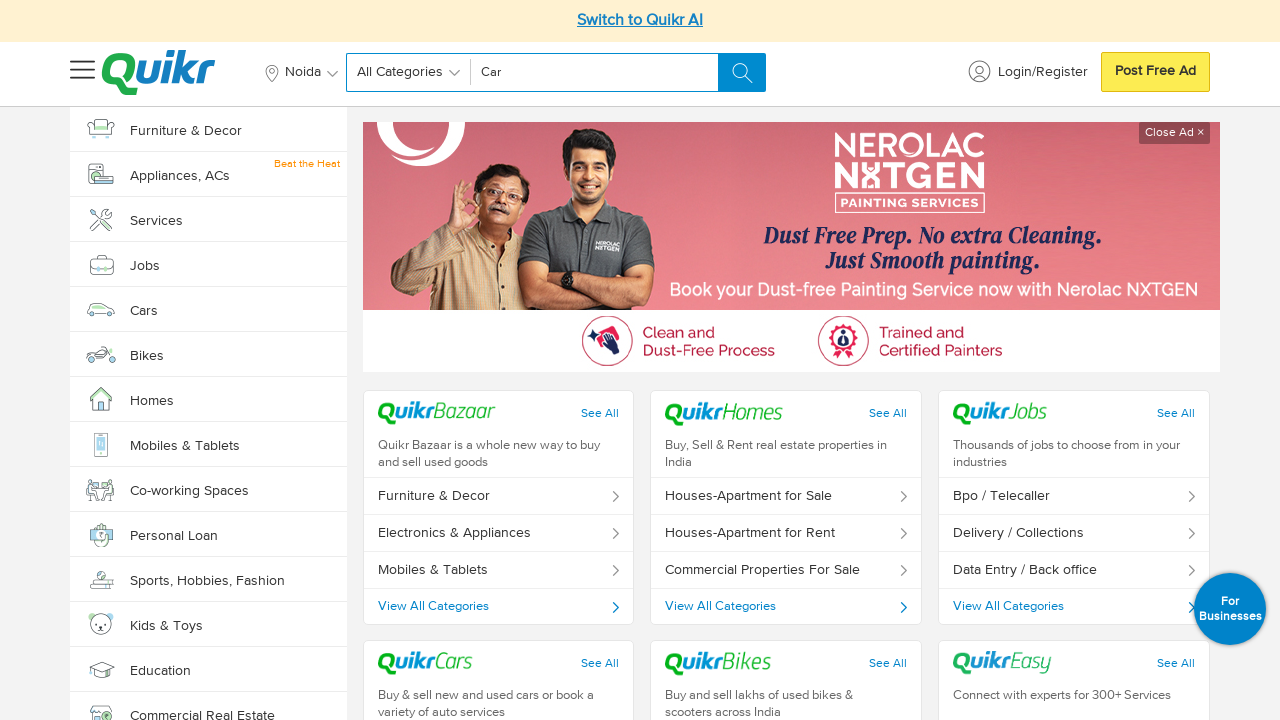

Clicked search submit button to search for 'Car' at (742, 72) on #submitSearch
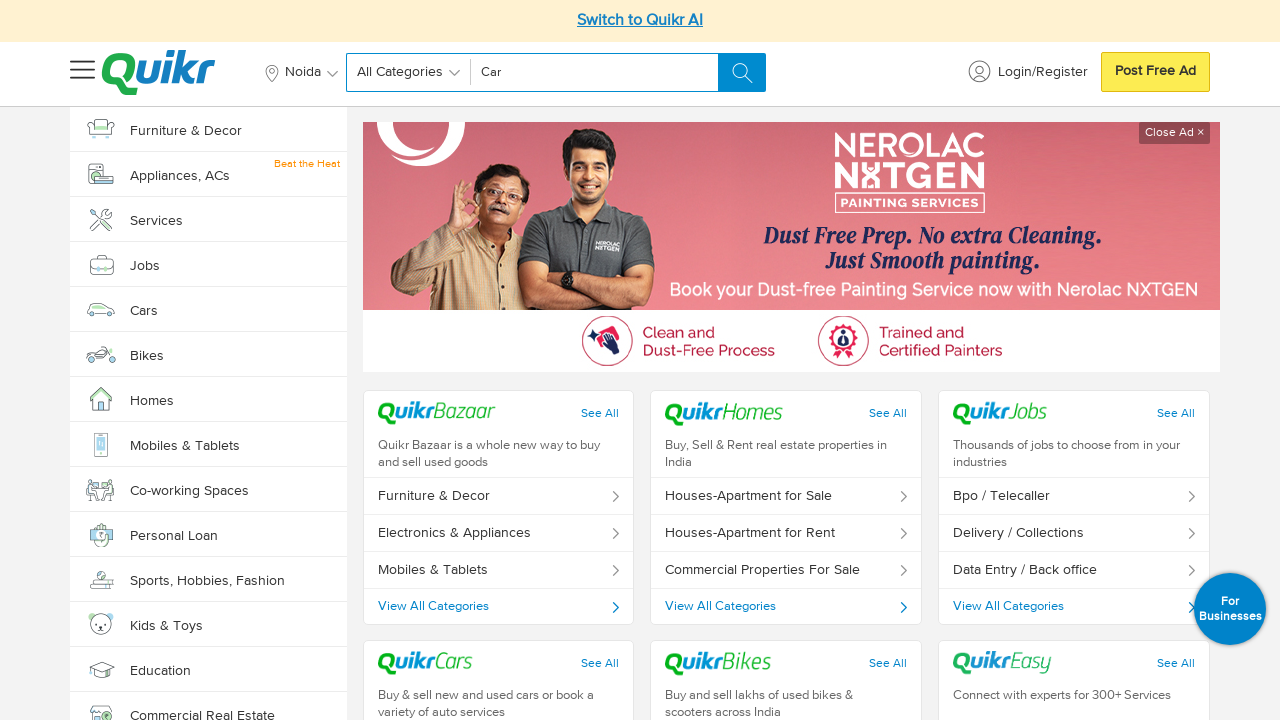

Waited for search results page to load (networkidle)
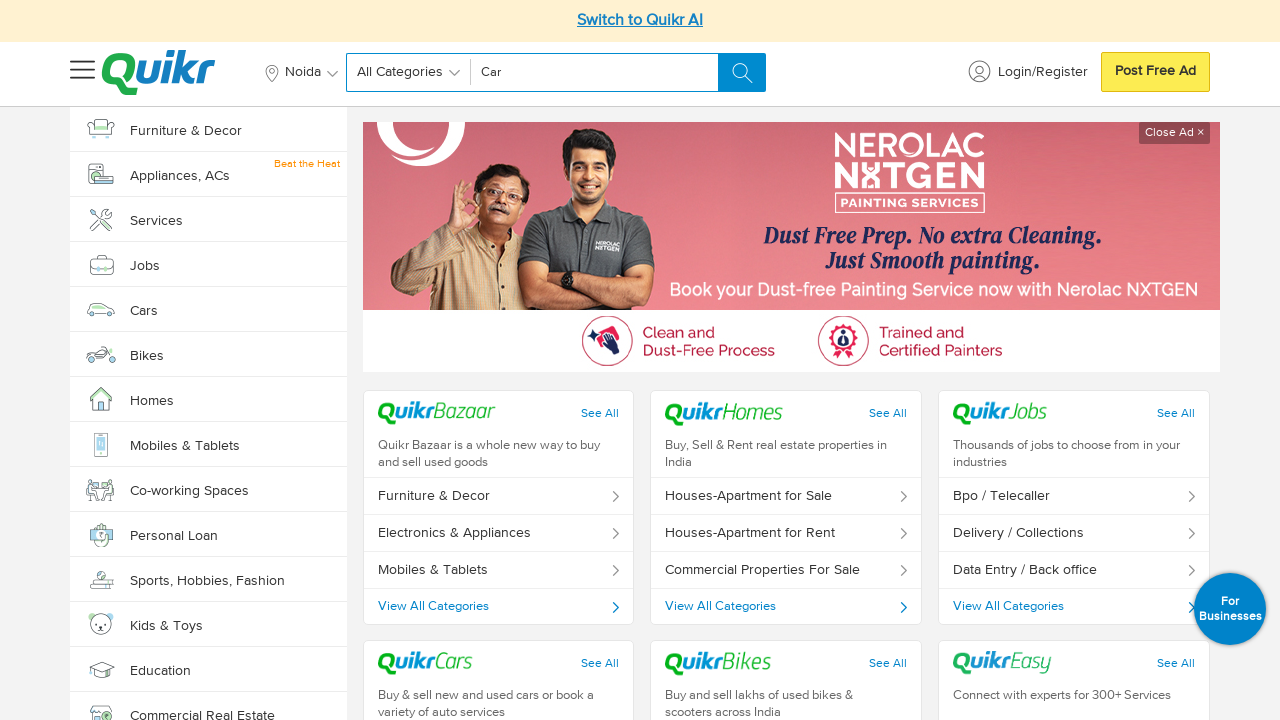

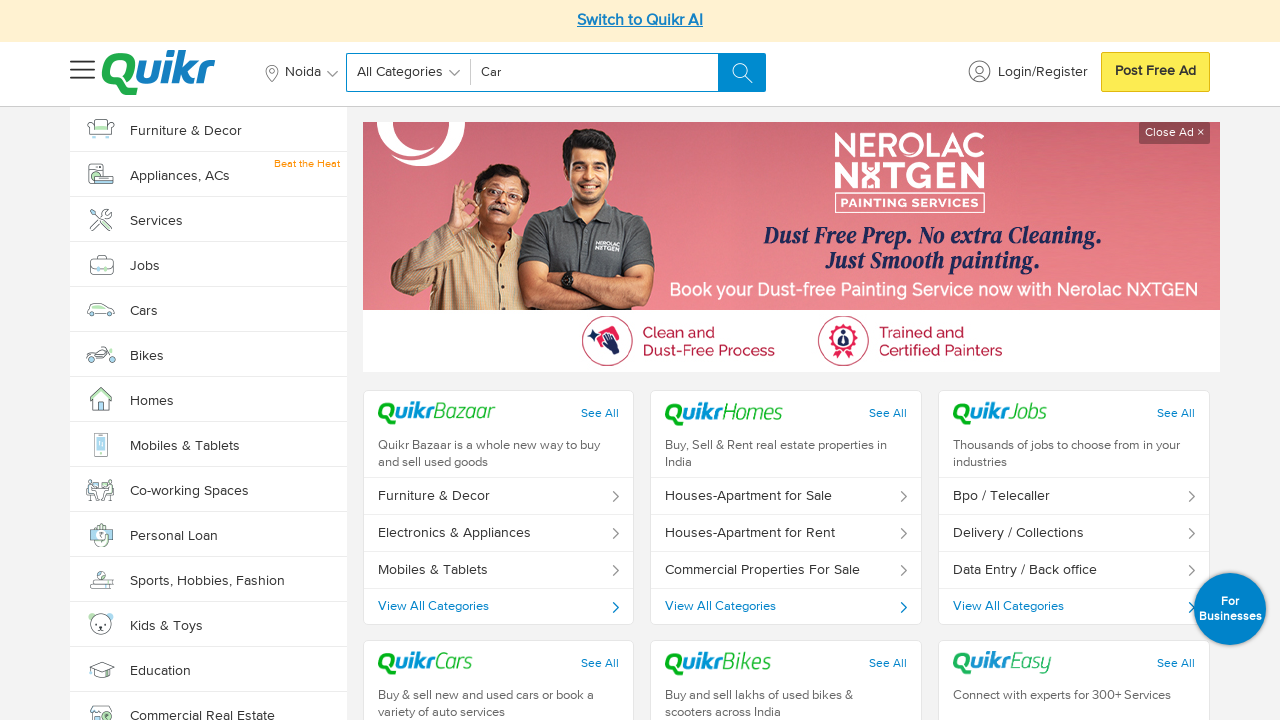